Tests an age submission form by entering a name and age, then clicking the submit button to process the form

Starting URL: https://kristinek.github.io/site/examples/age

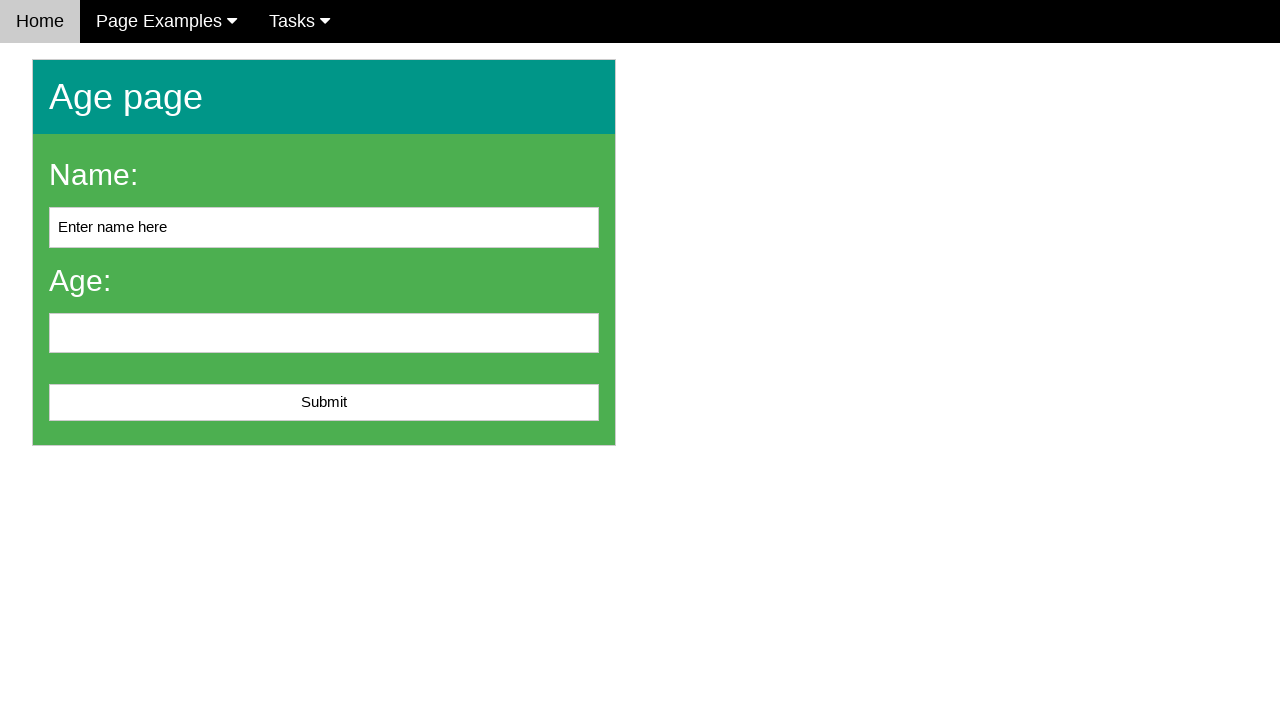

Cleared the name field on #name
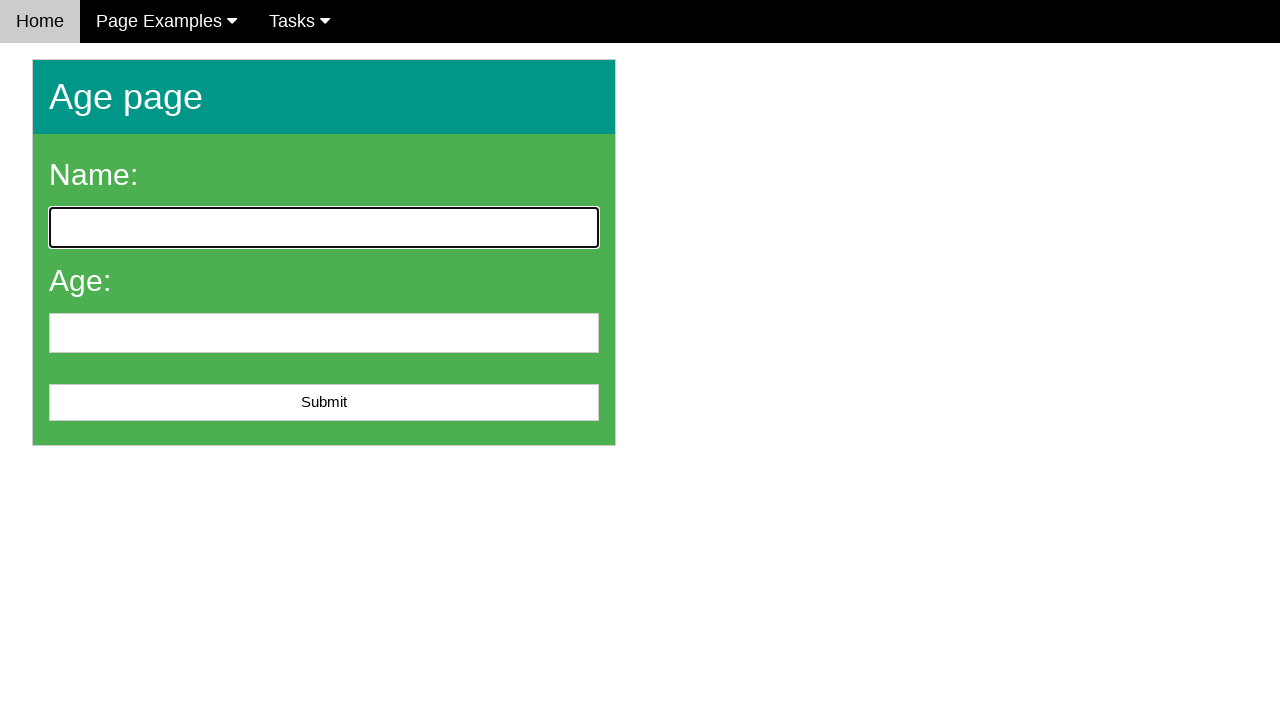

Filled name field with 'John Smith' on #name
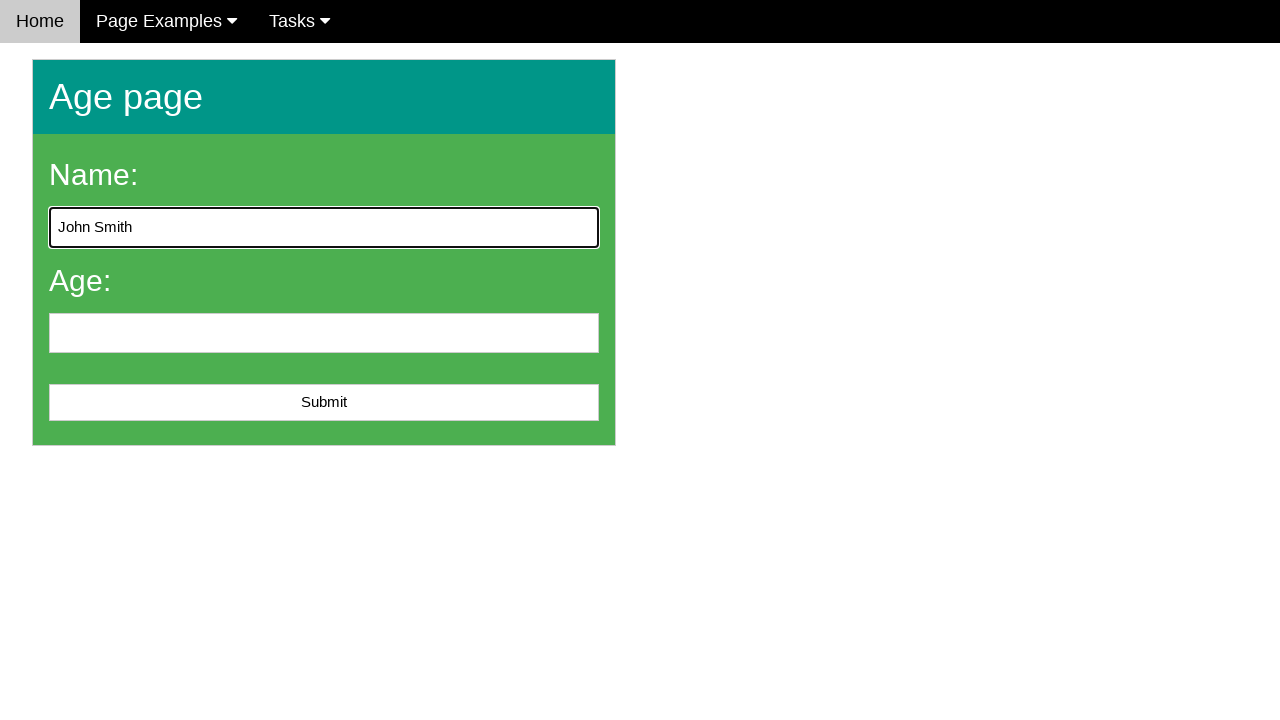

Filled age field with '28' on input[name='age']
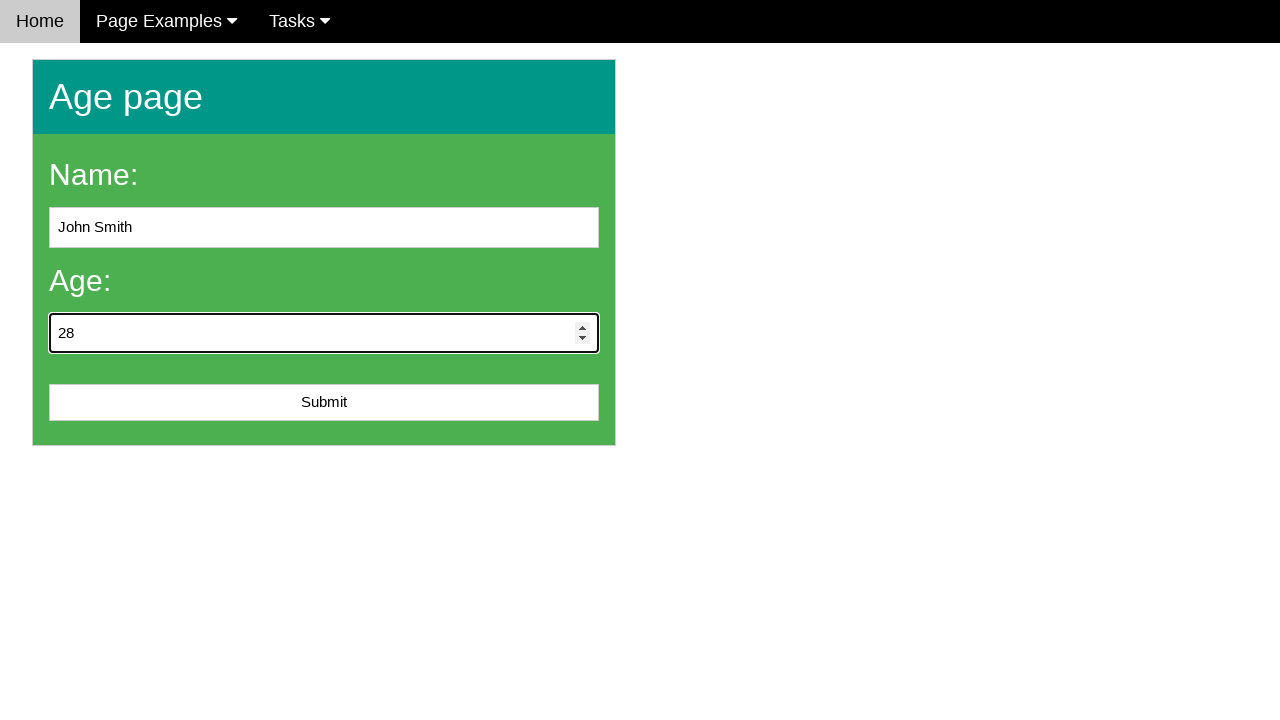

Clicked the submit button to process the form at (324, 403) on #submit
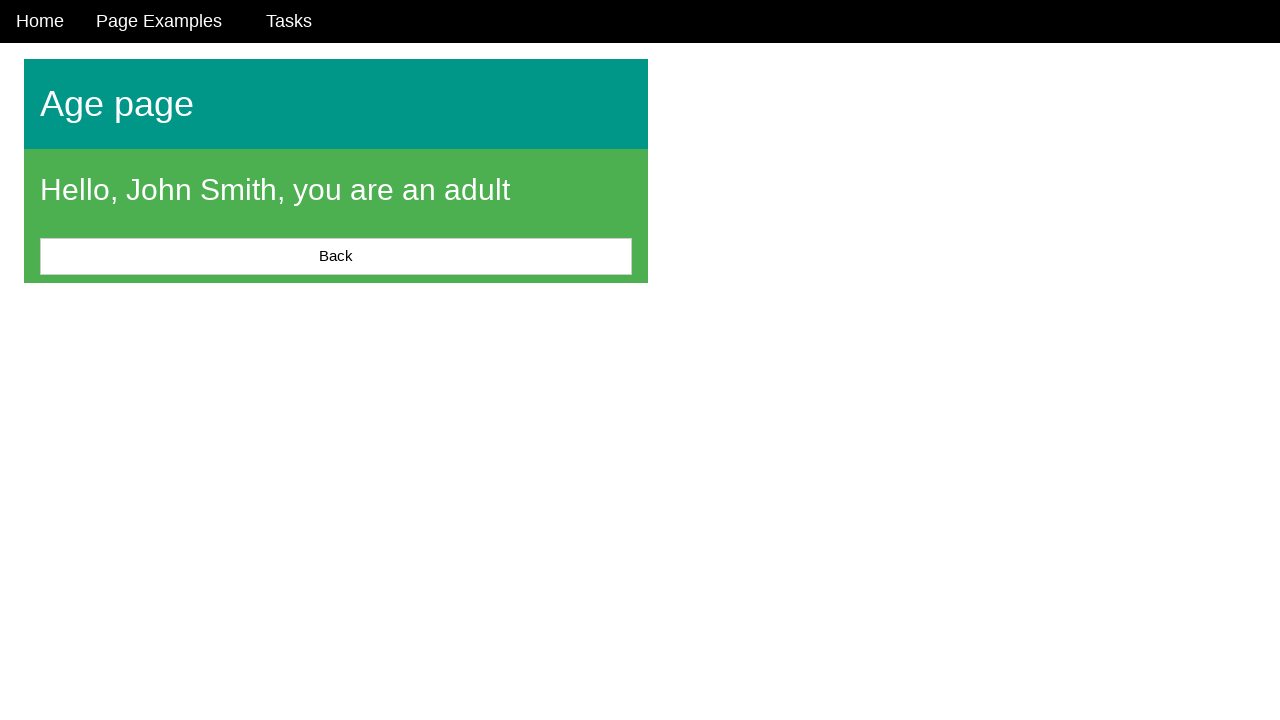

Form submission completed and page loaded
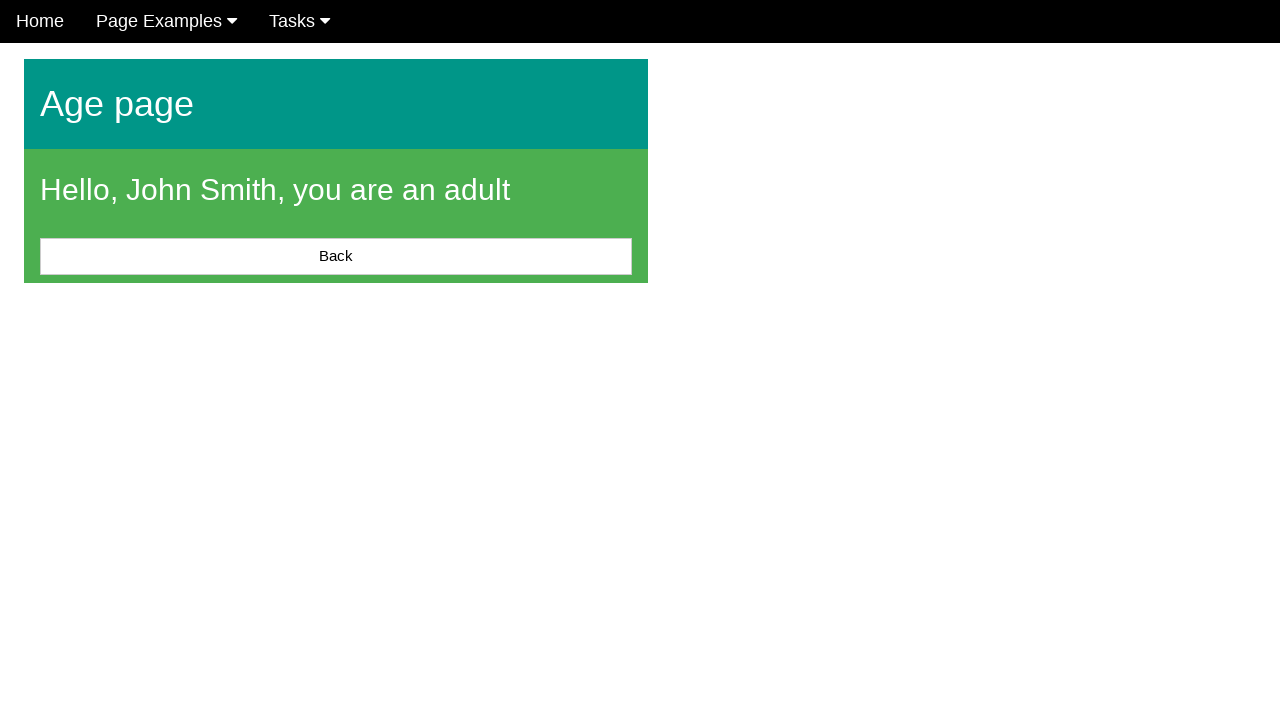

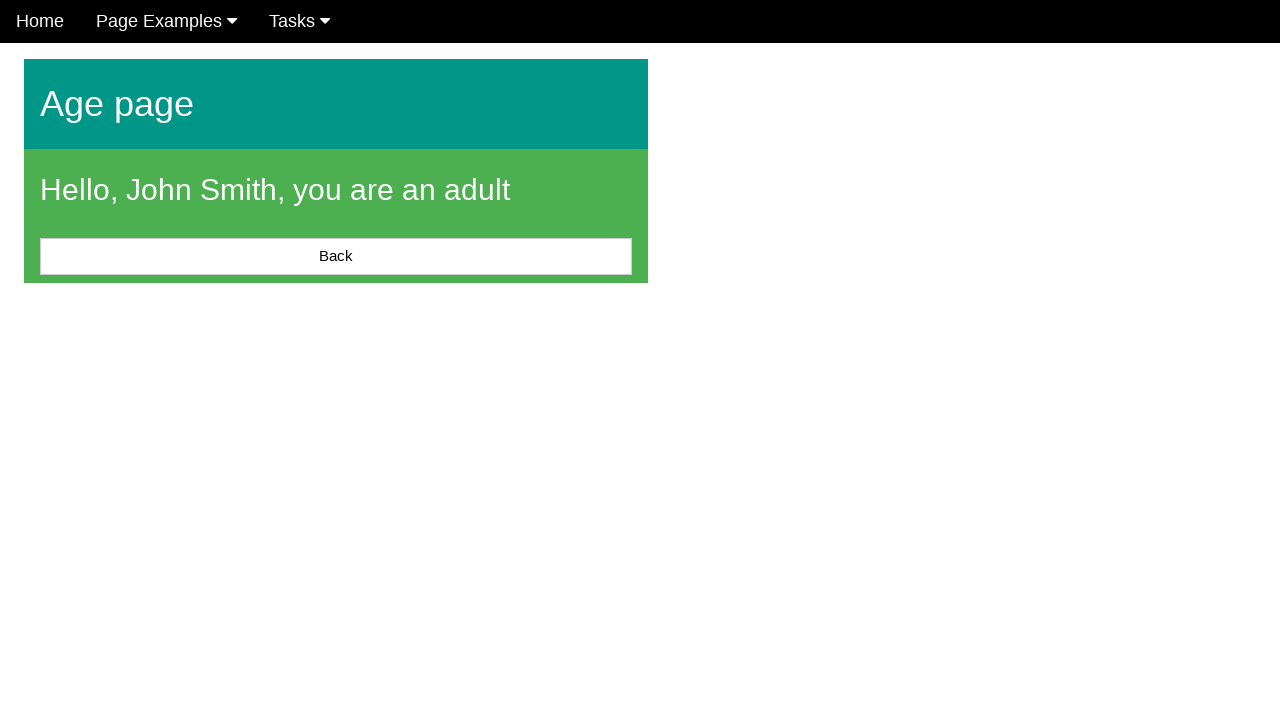